Tests various alert handling scenarios including simple alerts, confirmation dialogs, and prompt alerts with text input

Starting URL: https://letcode.in/alert

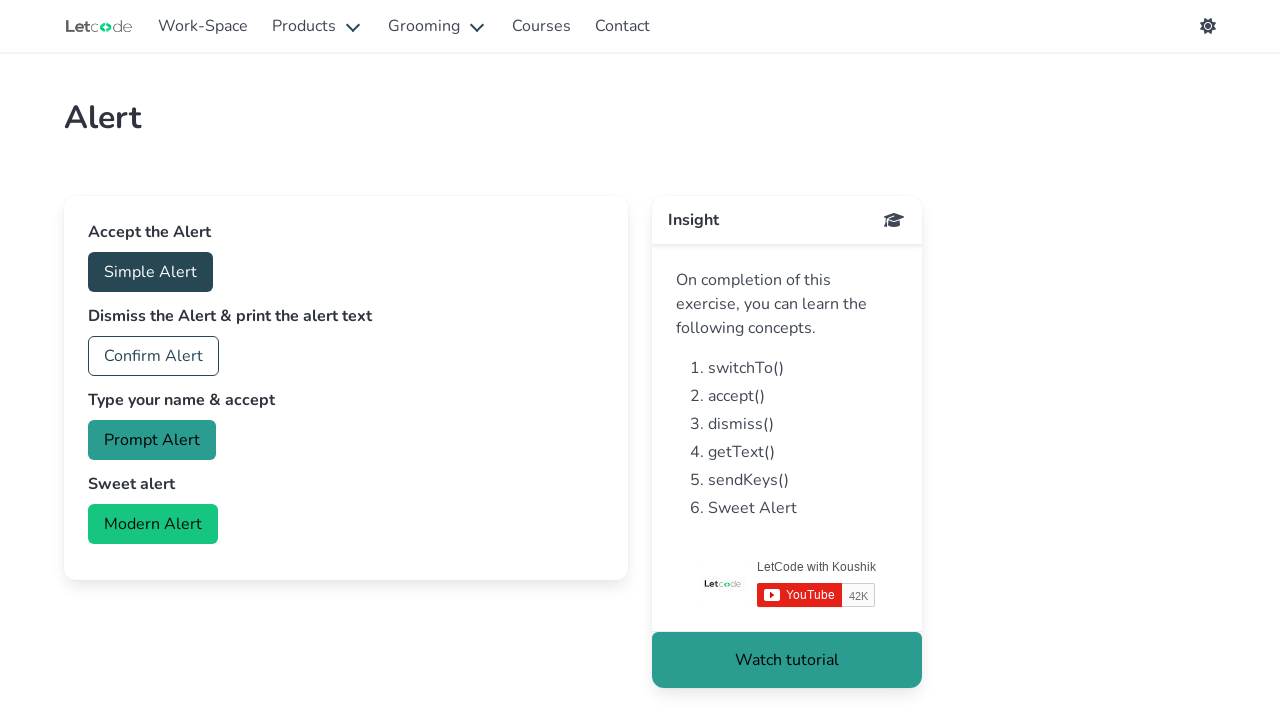

Clicked button to trigger simple alert at (150, 272) on #accept
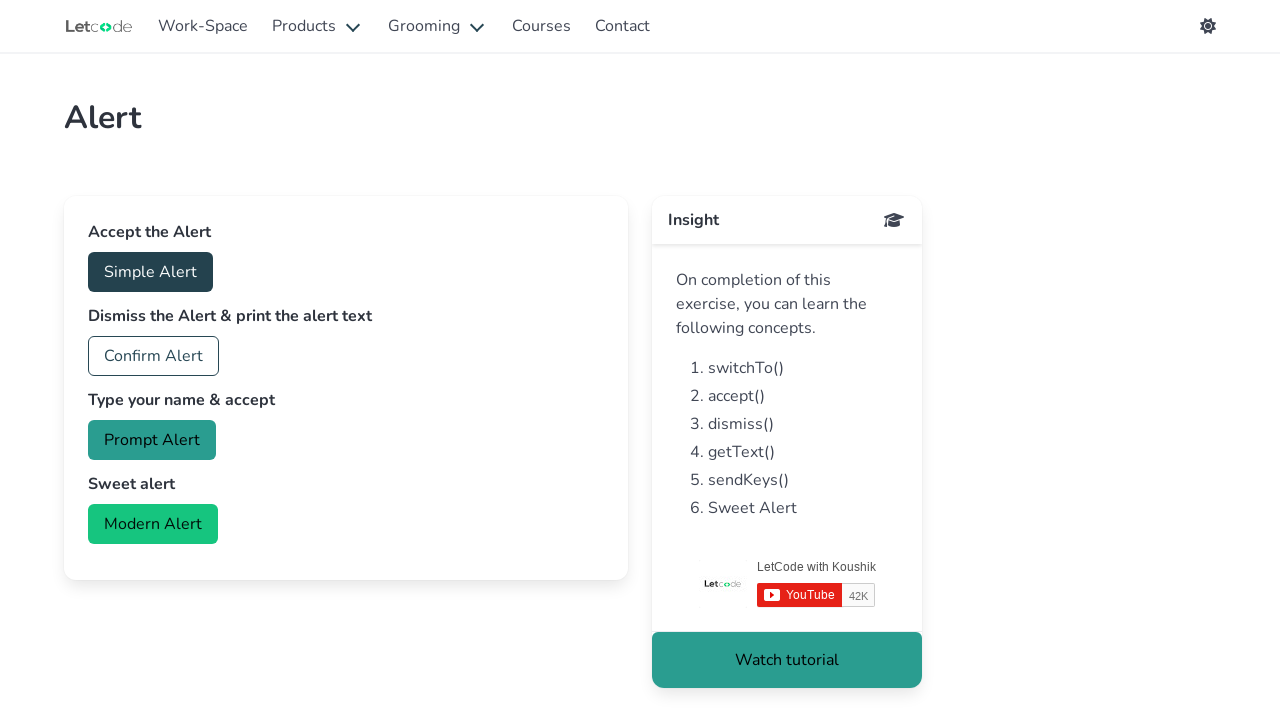

Set up dialog handler to accept alerts
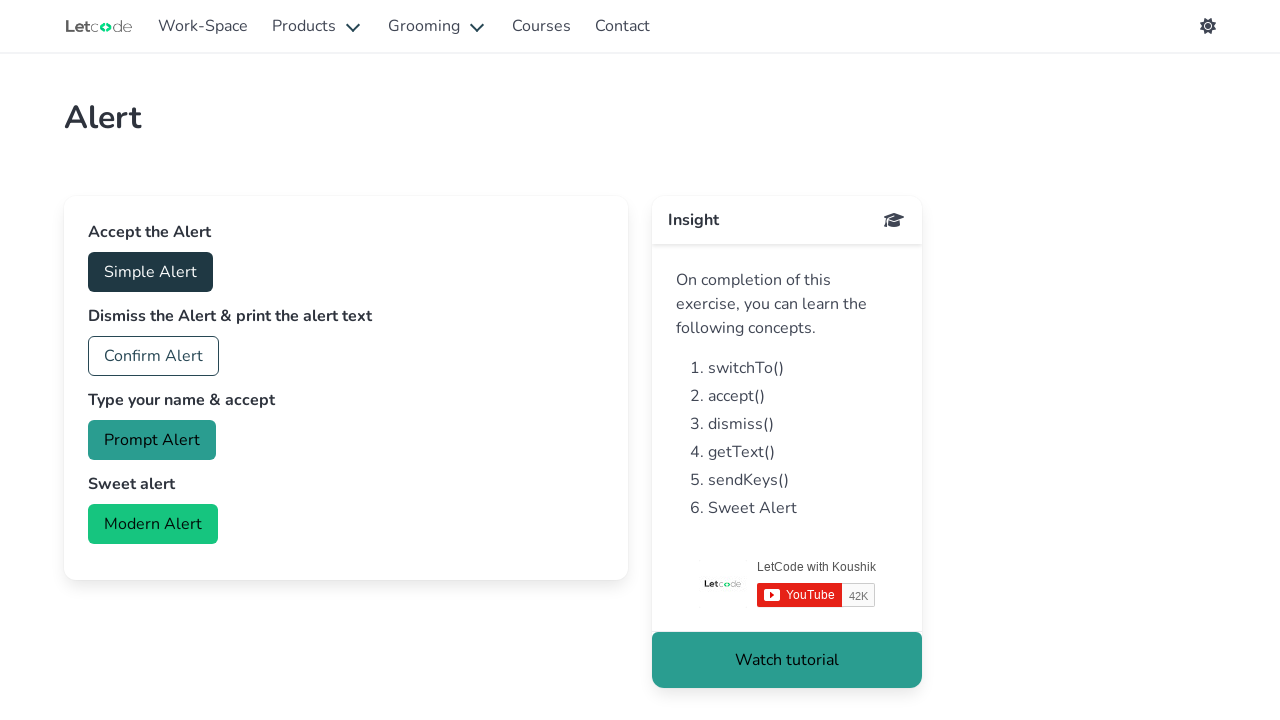

Clicked button to trigger confirmation dialog at (154, 356) on #confirm
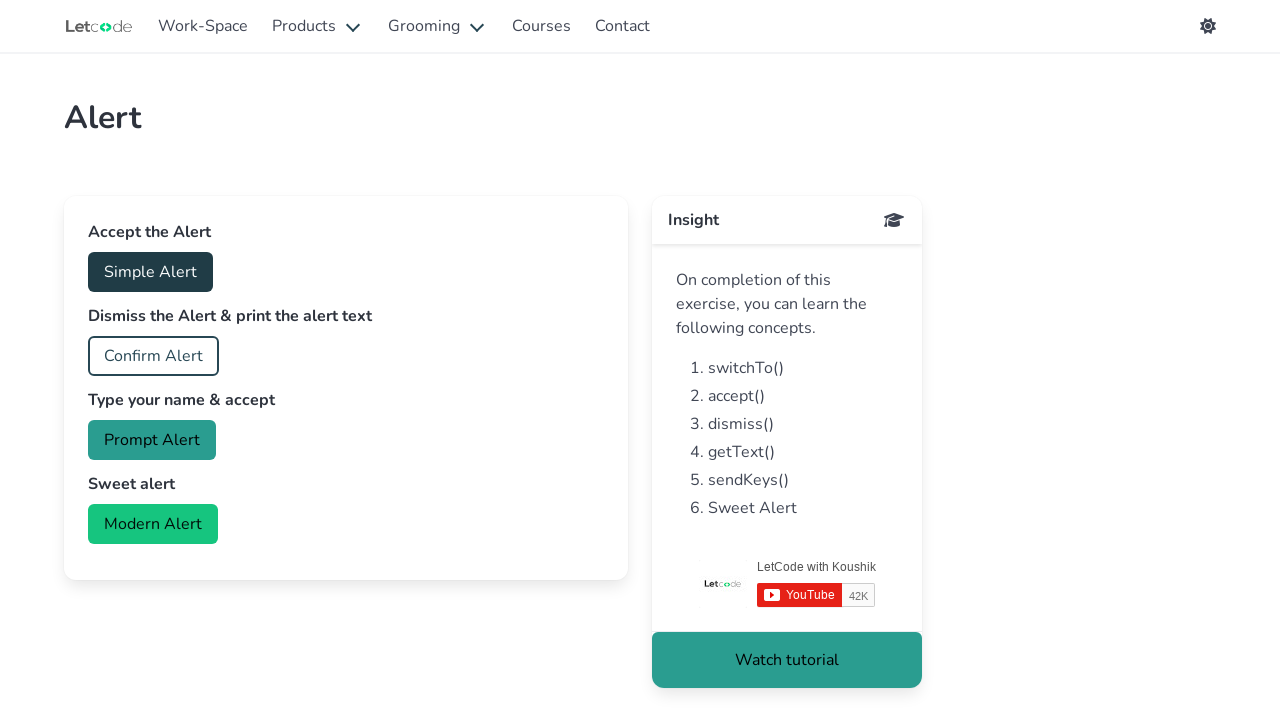

Set up dialog handler to dismiss confirmation dialog
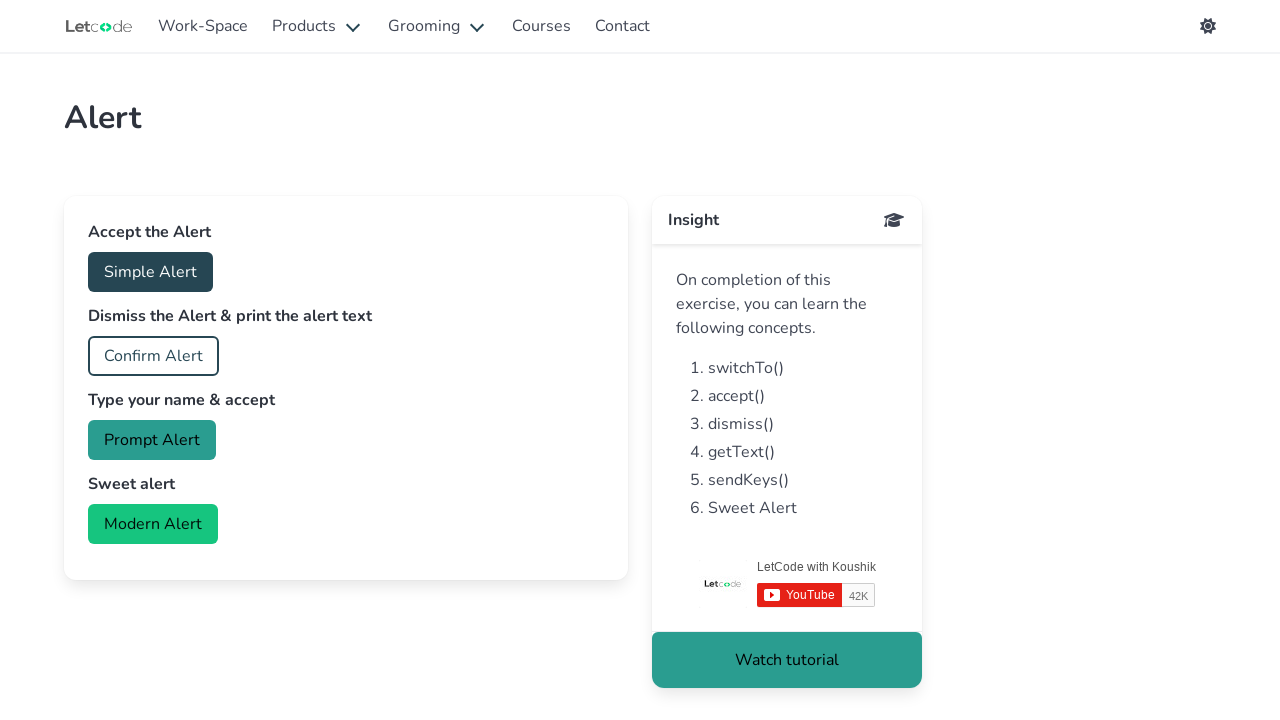

Clicked button to trigger prompt alert at (152, 440) on #prompt
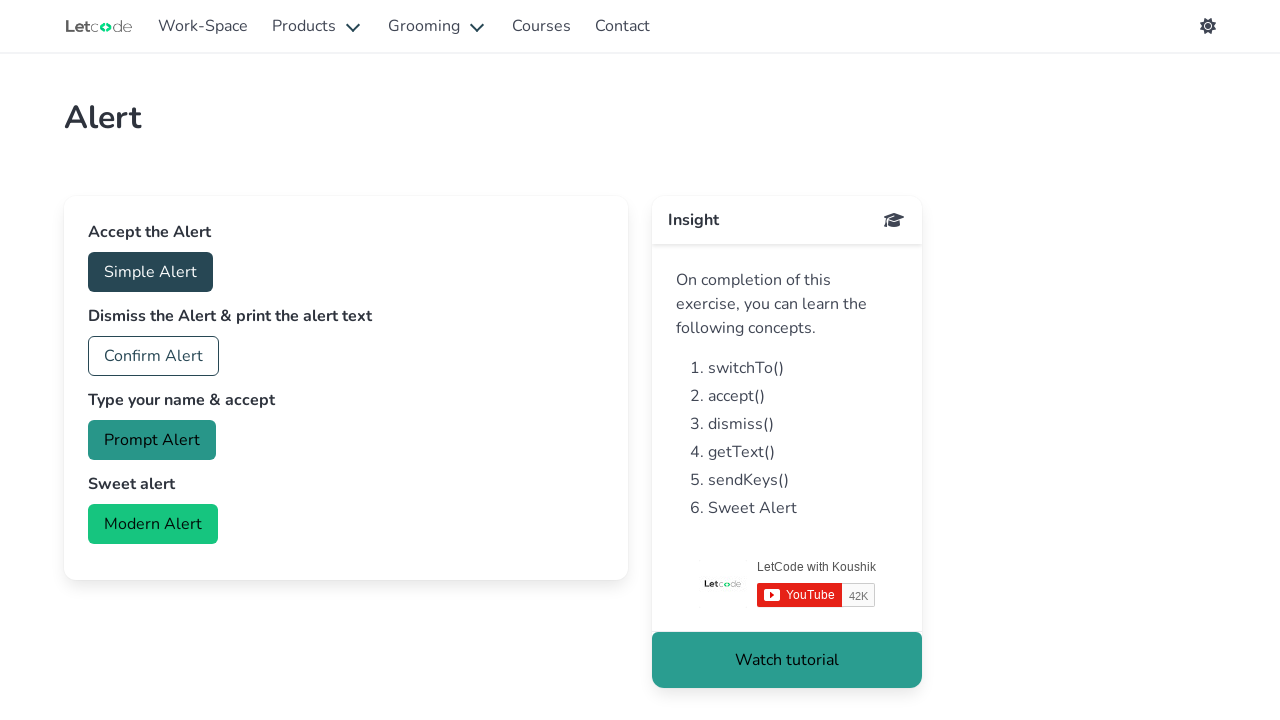

Set up dialog handler to enter 'Angel' and accept prompt
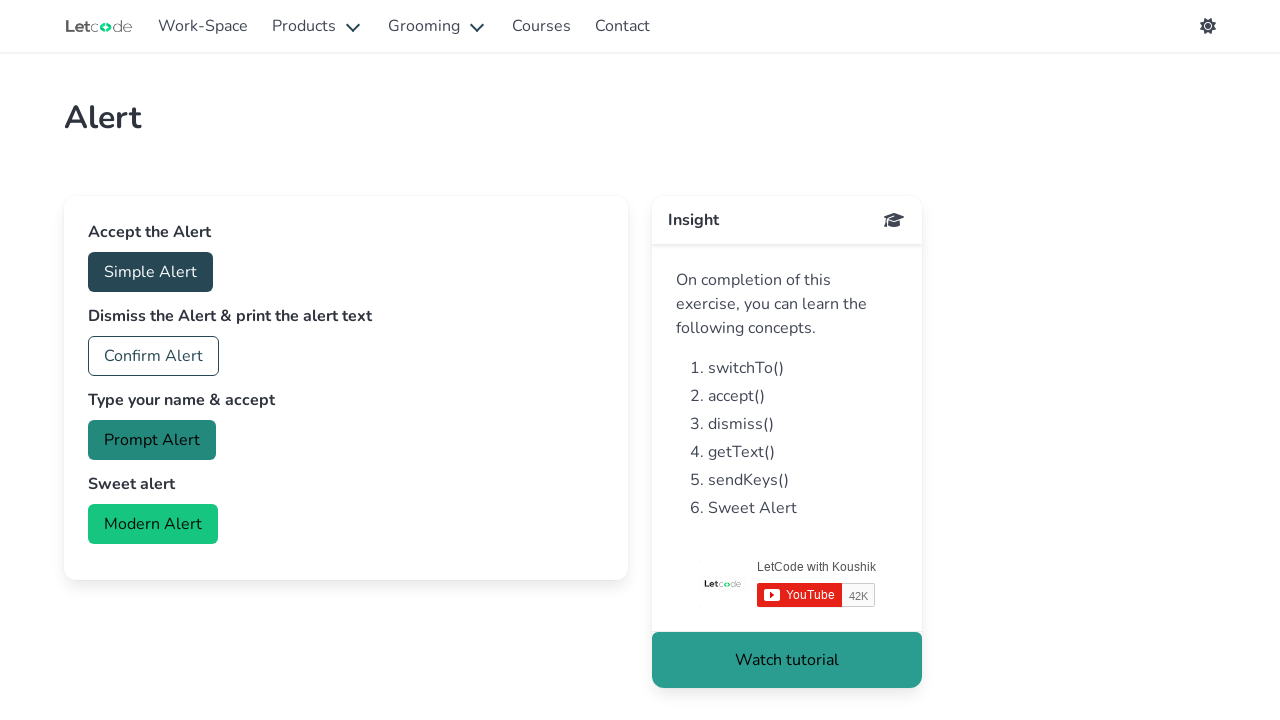

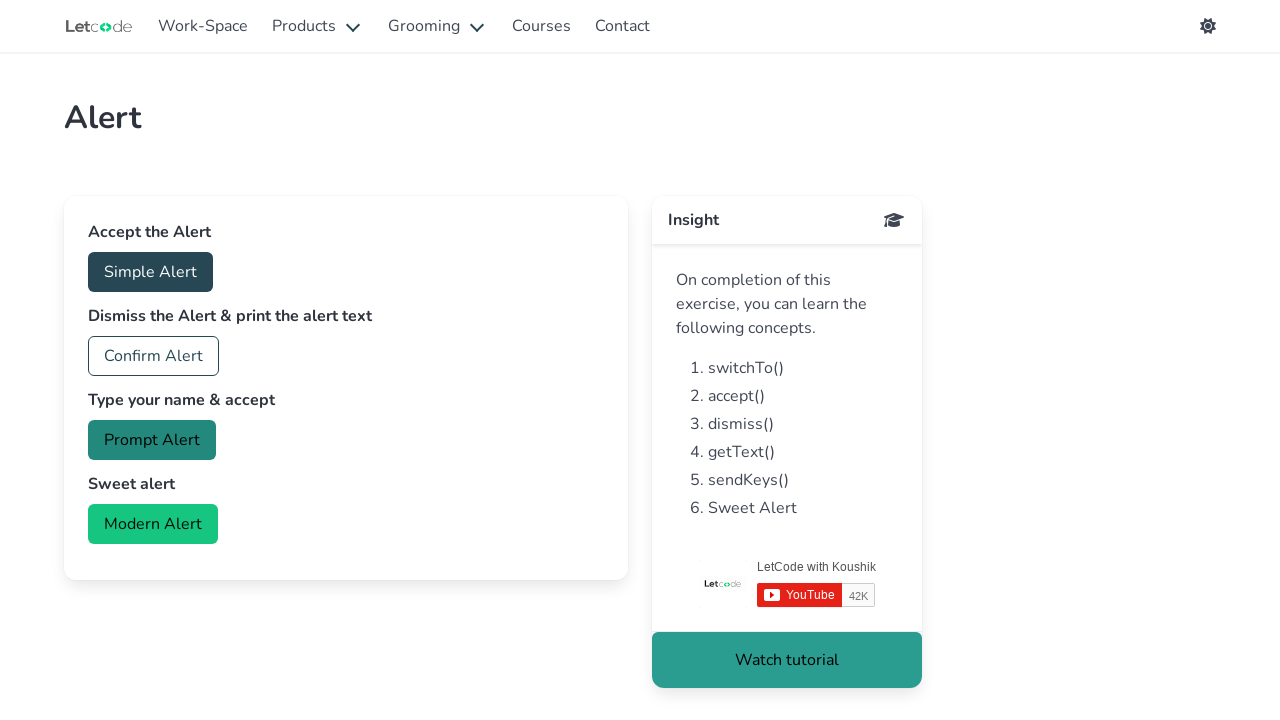